Tests adding an element by clicking the "Add Element" button and verifying a Delete button appears

Starting URL: https://the-internet.herokuapp.com/add_remove_elements/

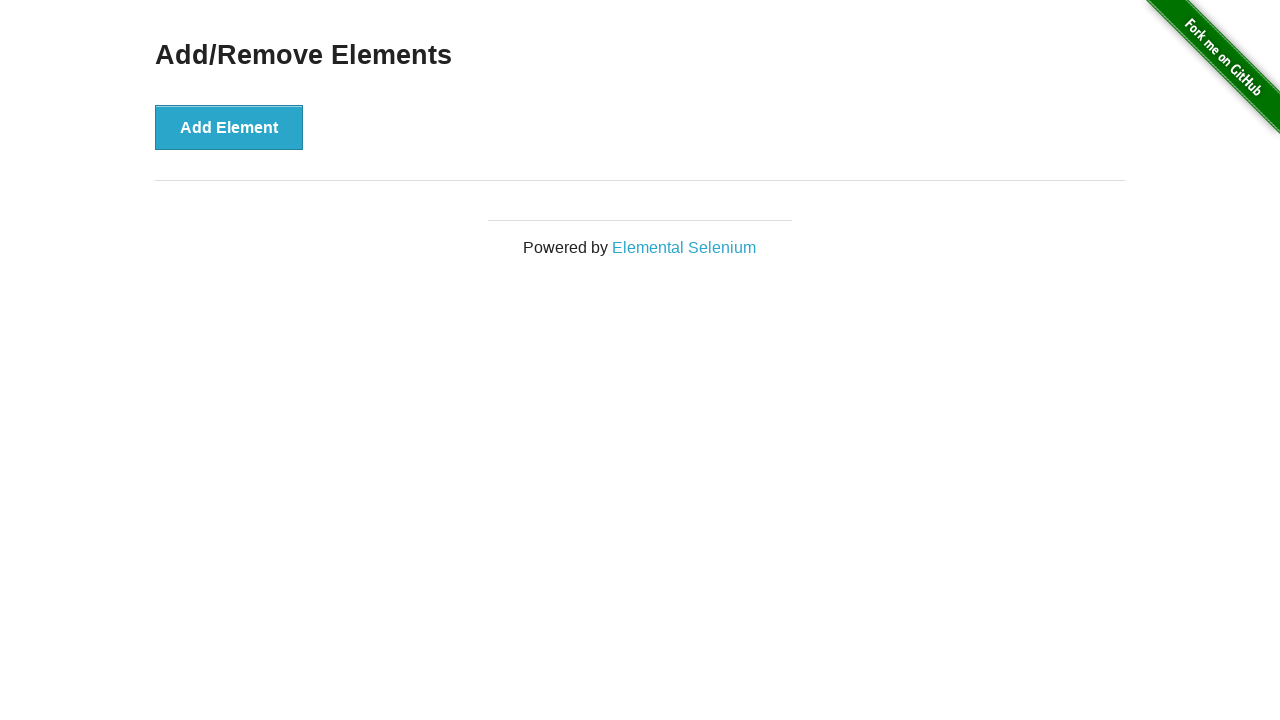

Clicked the 'Add Element' button at (229, 127) on .example button
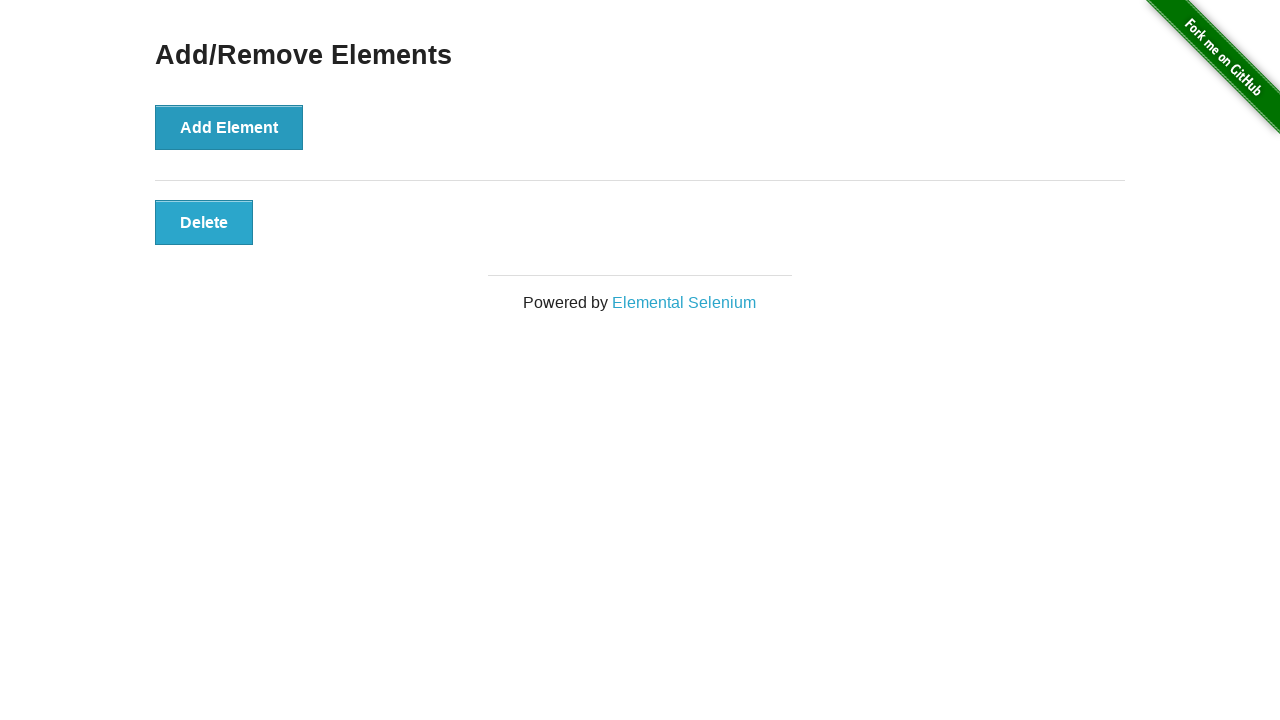

Delete button appeared after adding element
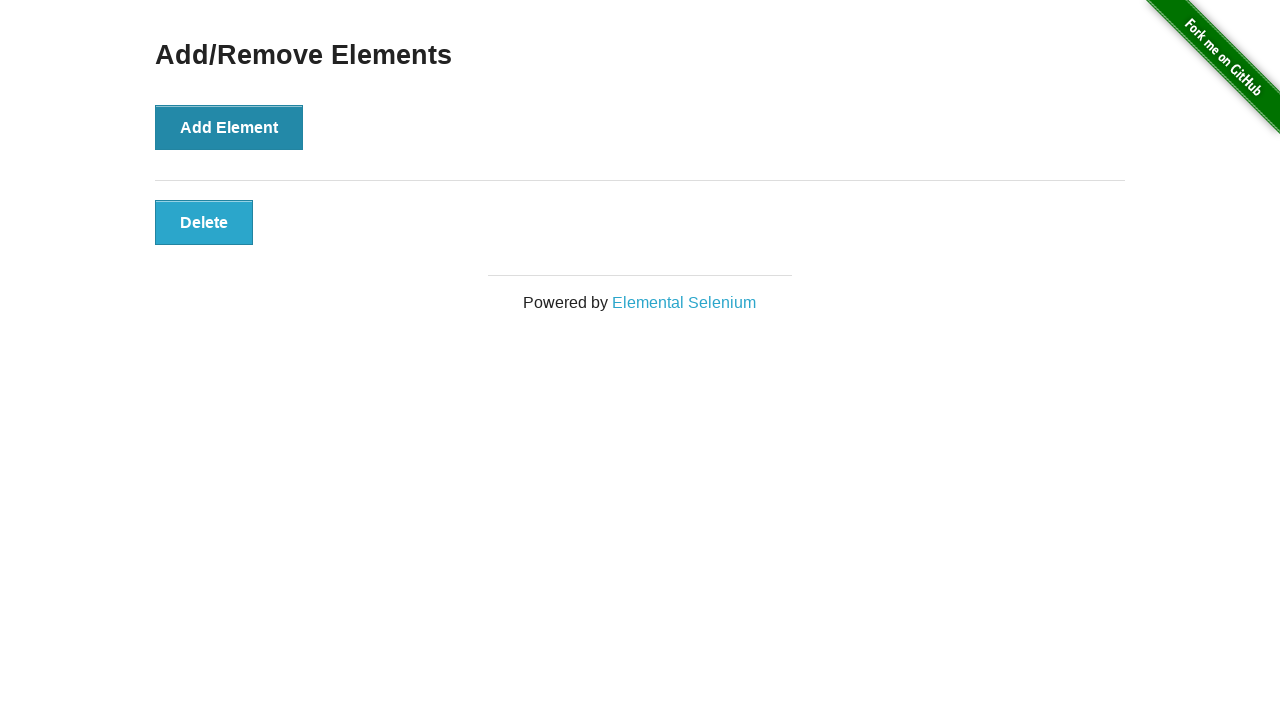

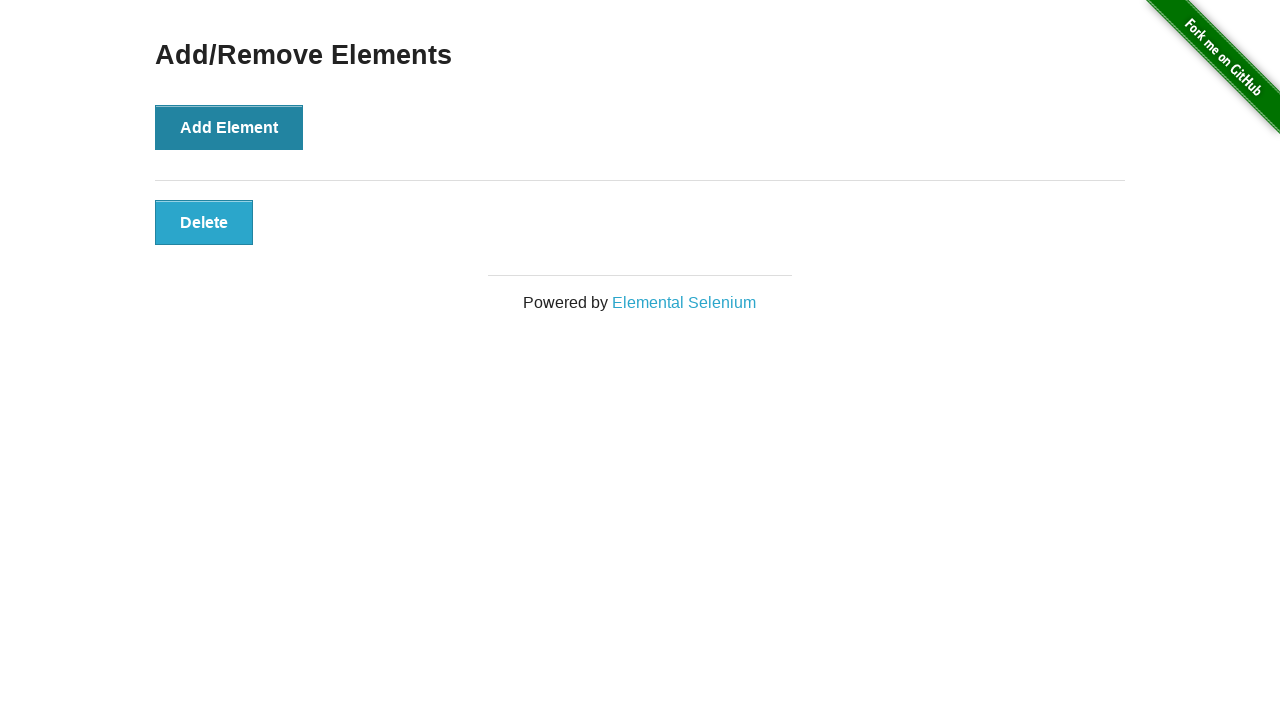